Tests that entering 1000 in the count box and clicking Generate produces multiple UUIDs

Starting URL: https://qatask.netlify.app/

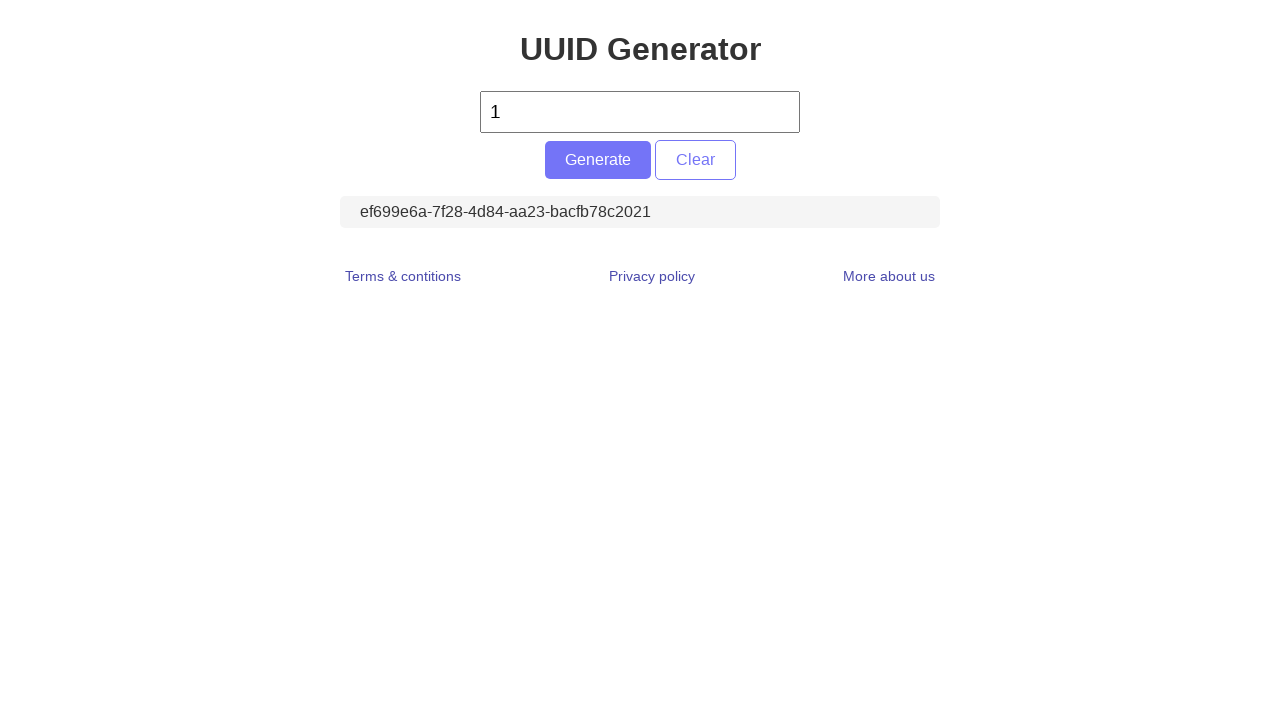

Navigated to UUID generator application
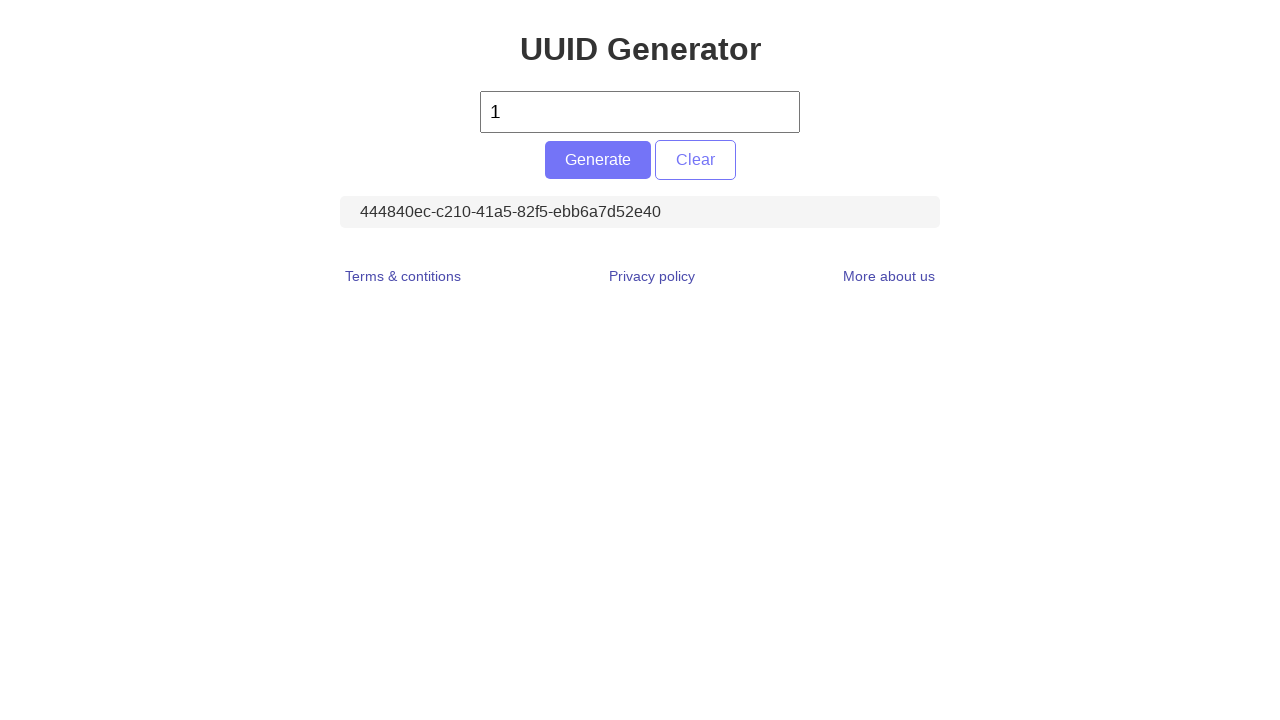

Located count input box
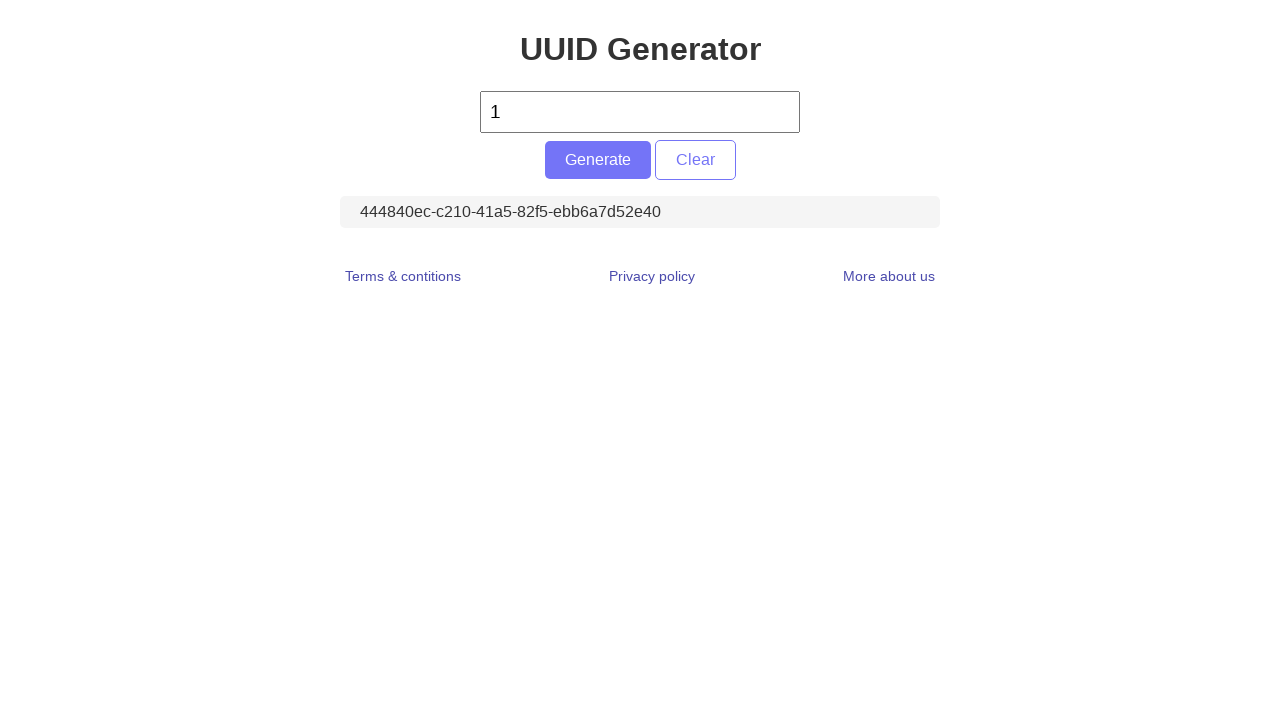

Cleared count input box on #count
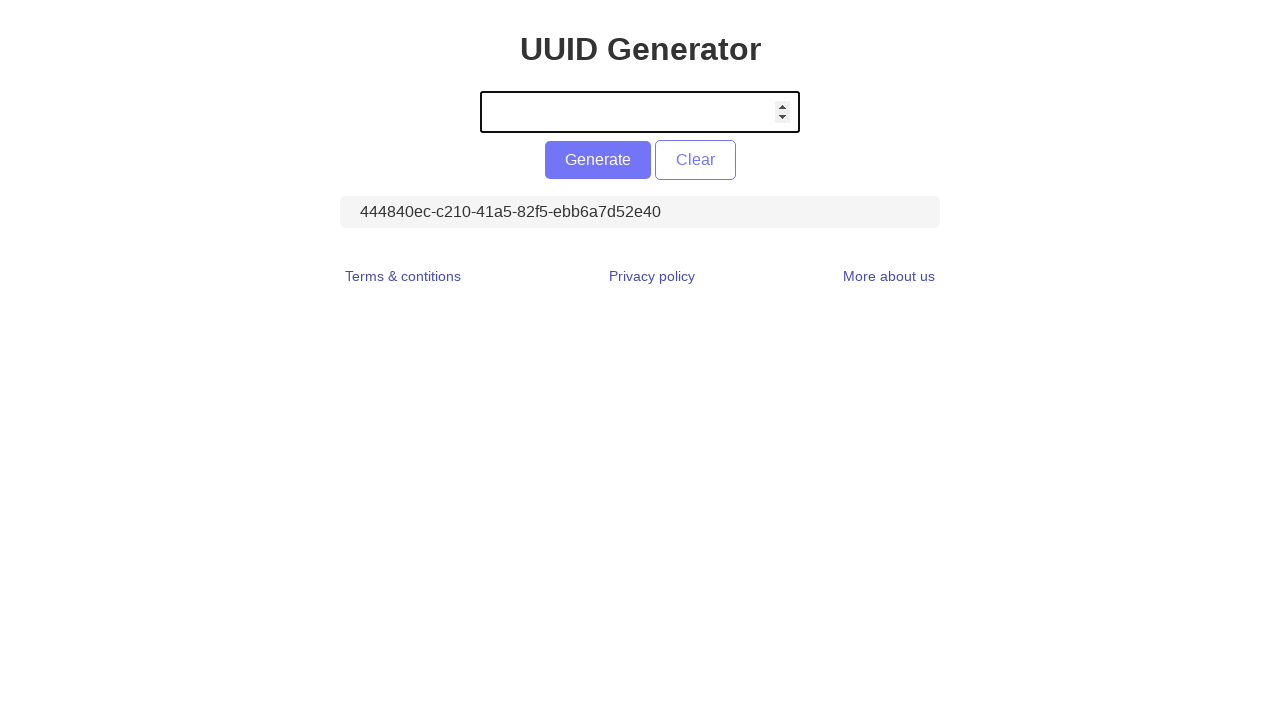

Entered 1000 in count input box on #count
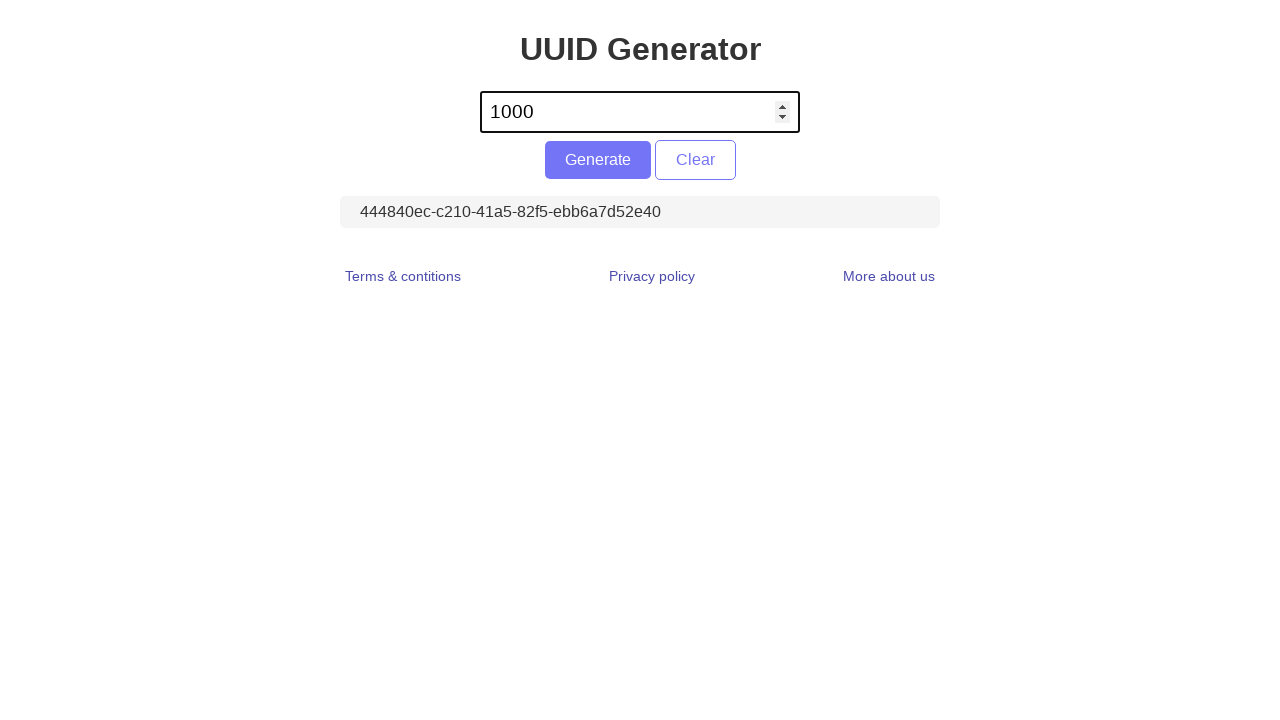

Clicked Generate button to produce UUIDs at (598, 160) on #generate
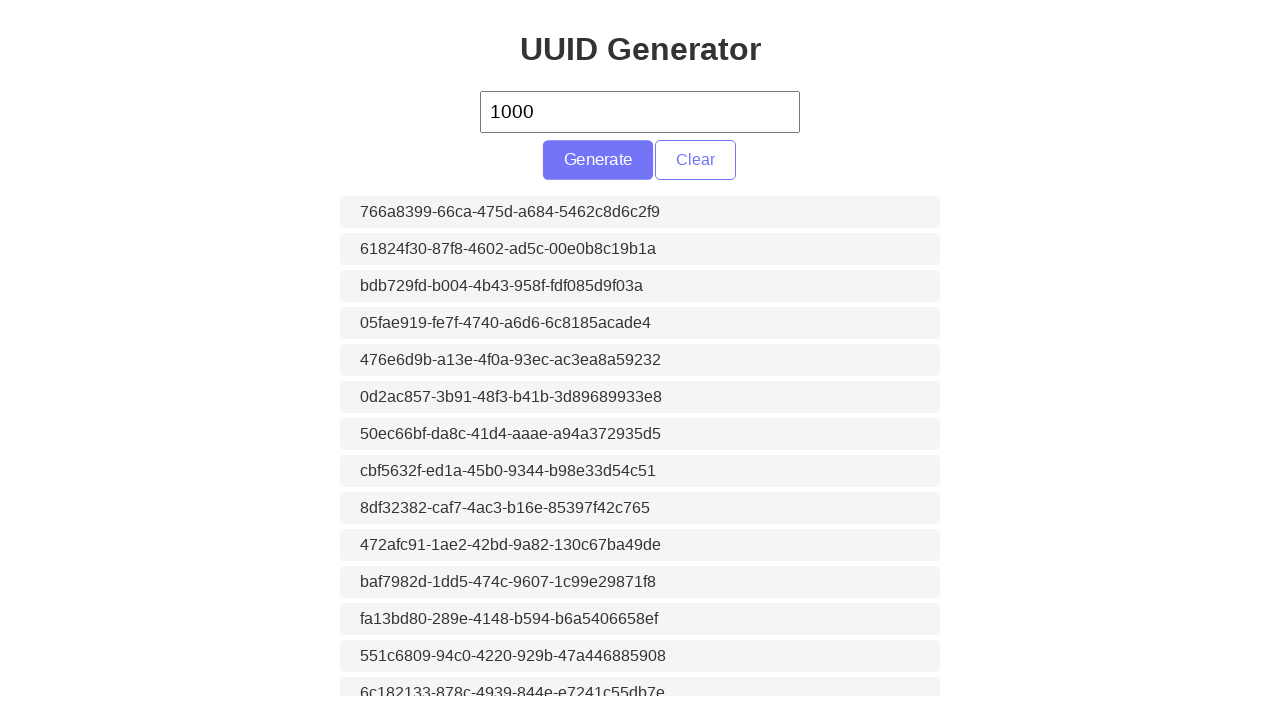

Located UUIDs output element
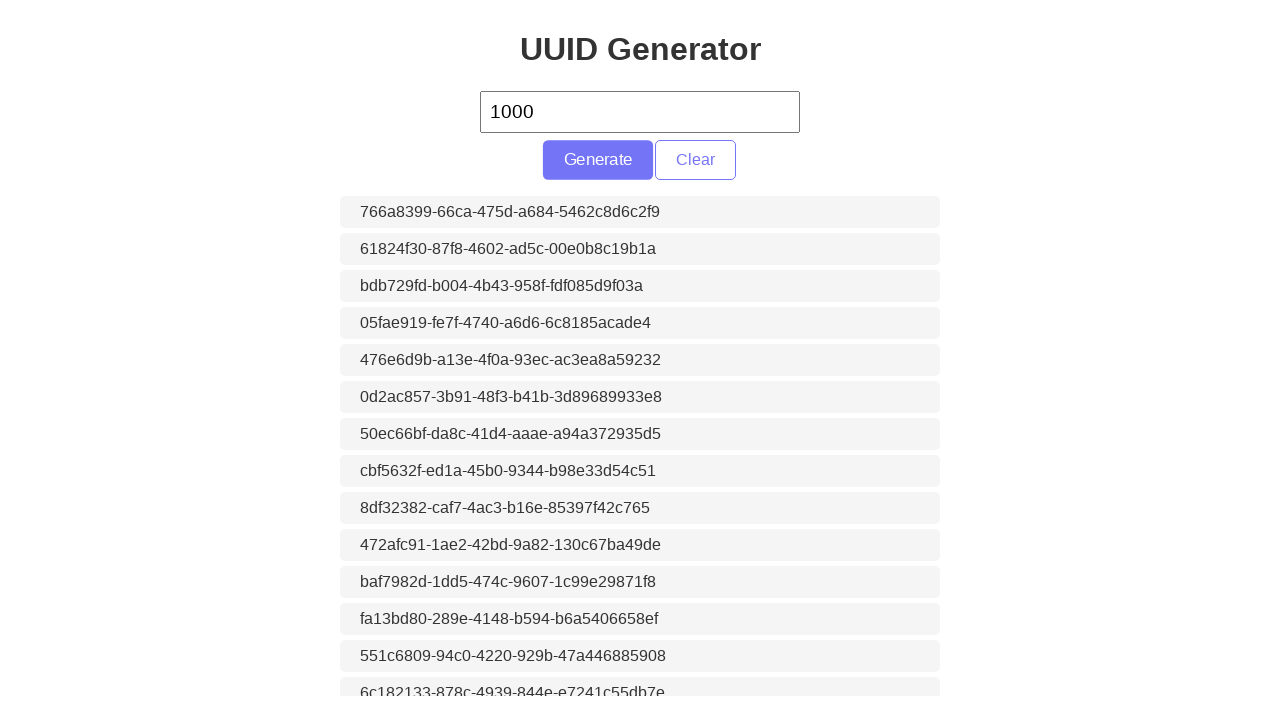

Retrieved UUID text content
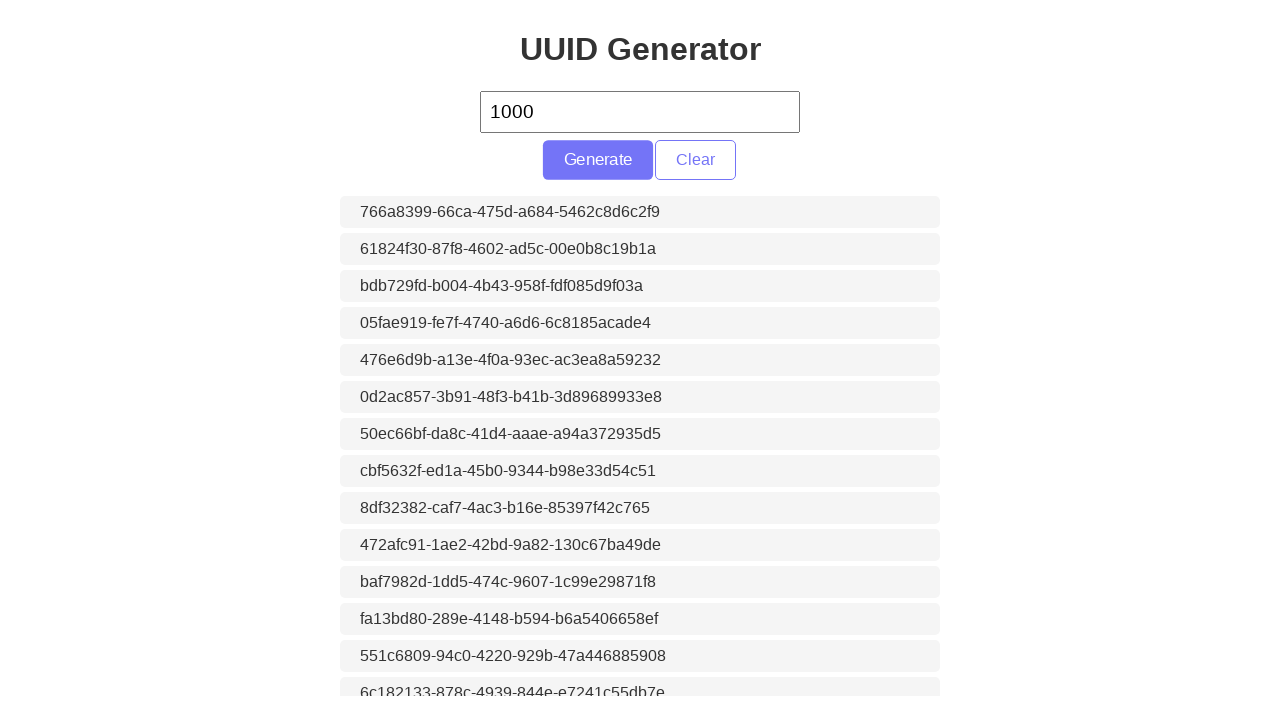

Verified that multiple UUIDs were generated and displayed
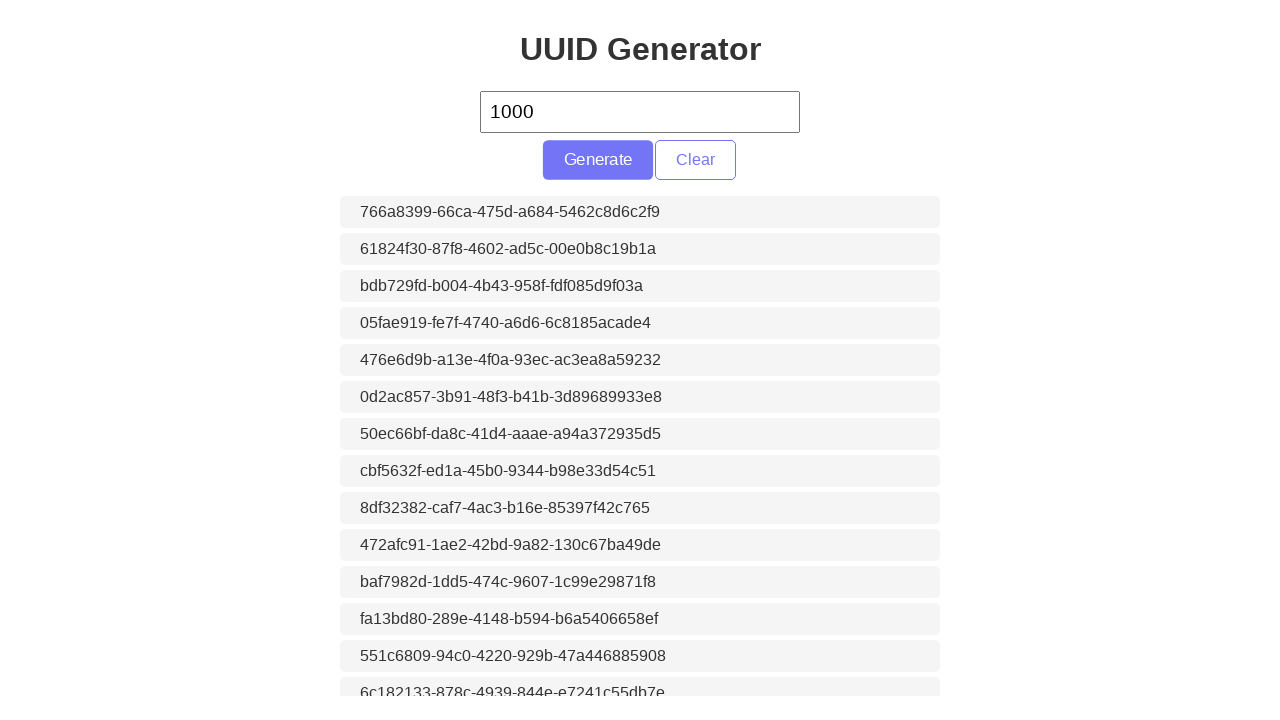

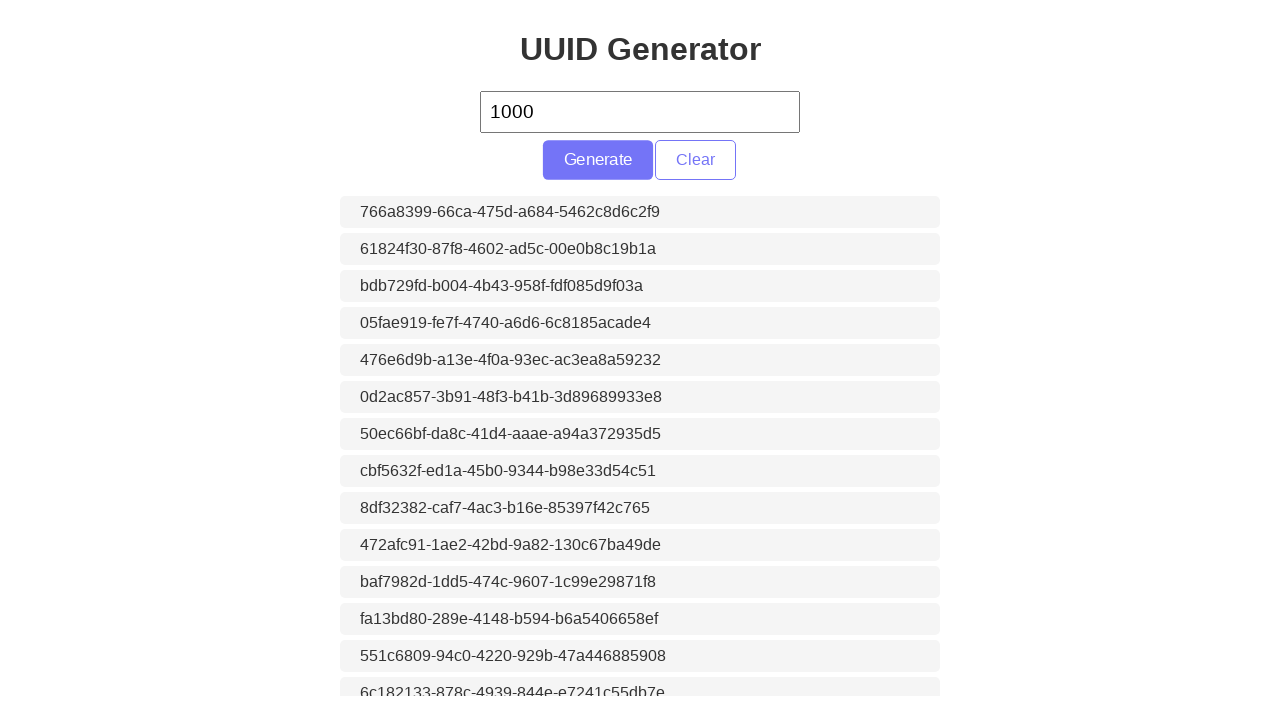